Tests the timeanddate.com weather site by searching for a city, navigating to past weather data, and selecting different dates from a dropdown to view historical weather information.

Starting URL: https://www.timeanddate.com/weather/south-korea/seoul

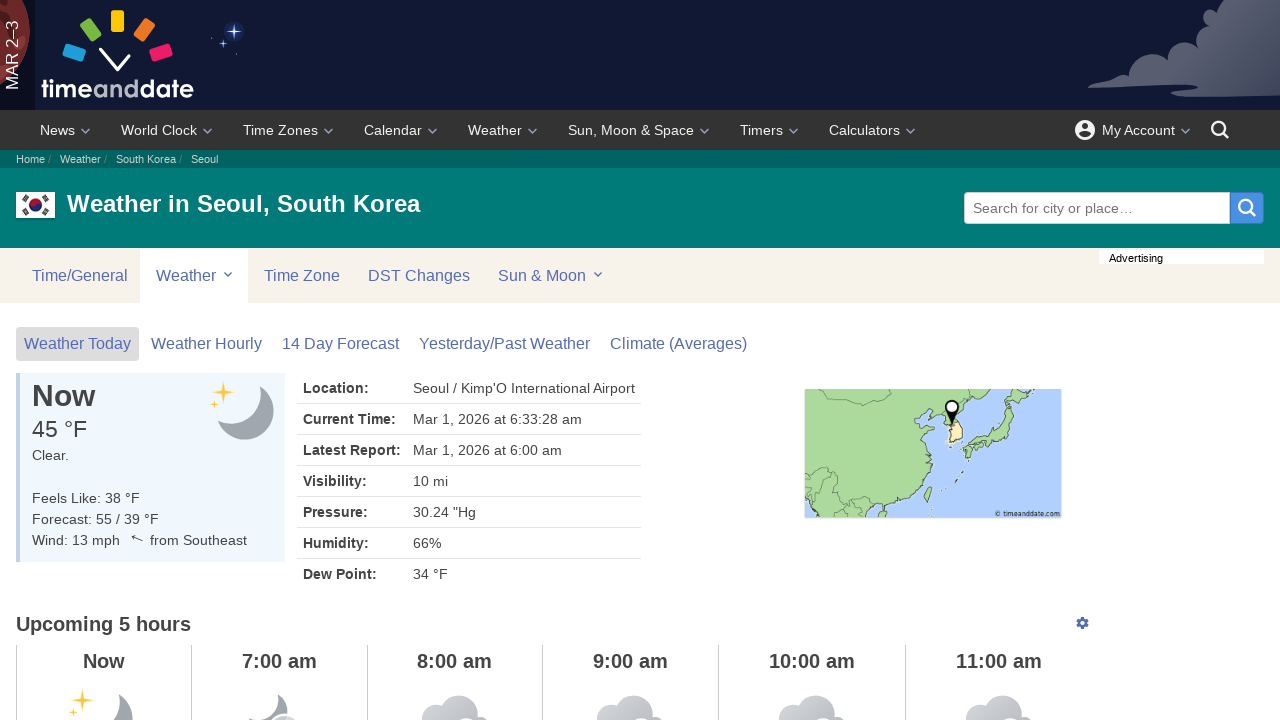

City search input field loaded
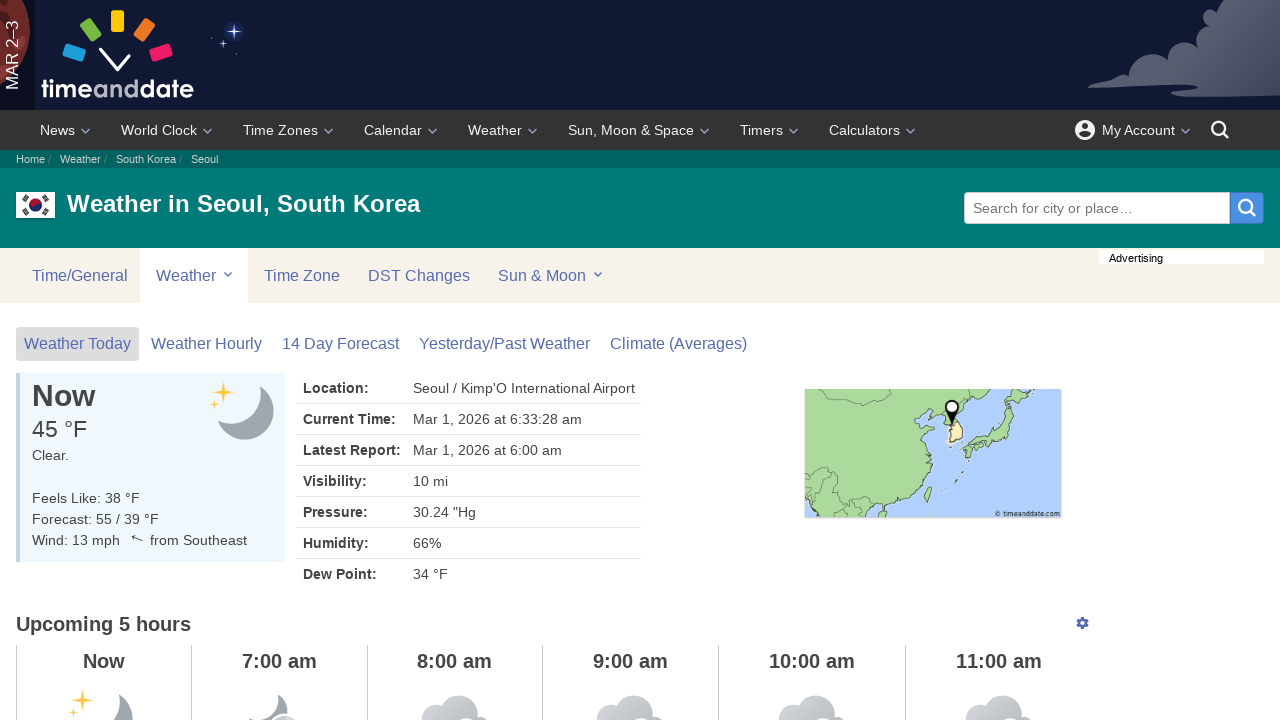

Filled search field with city 'tokyo' on form.bn-header__searchbox.picker-city.noprint input
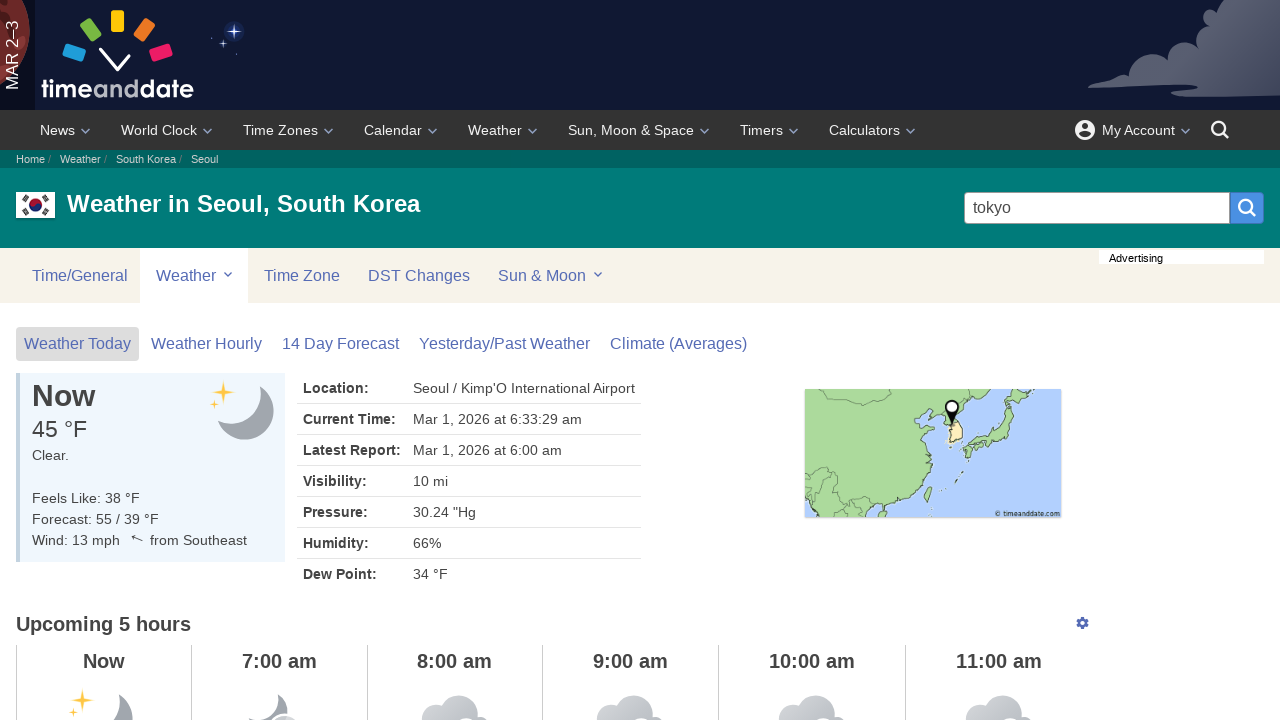

Search button loaded
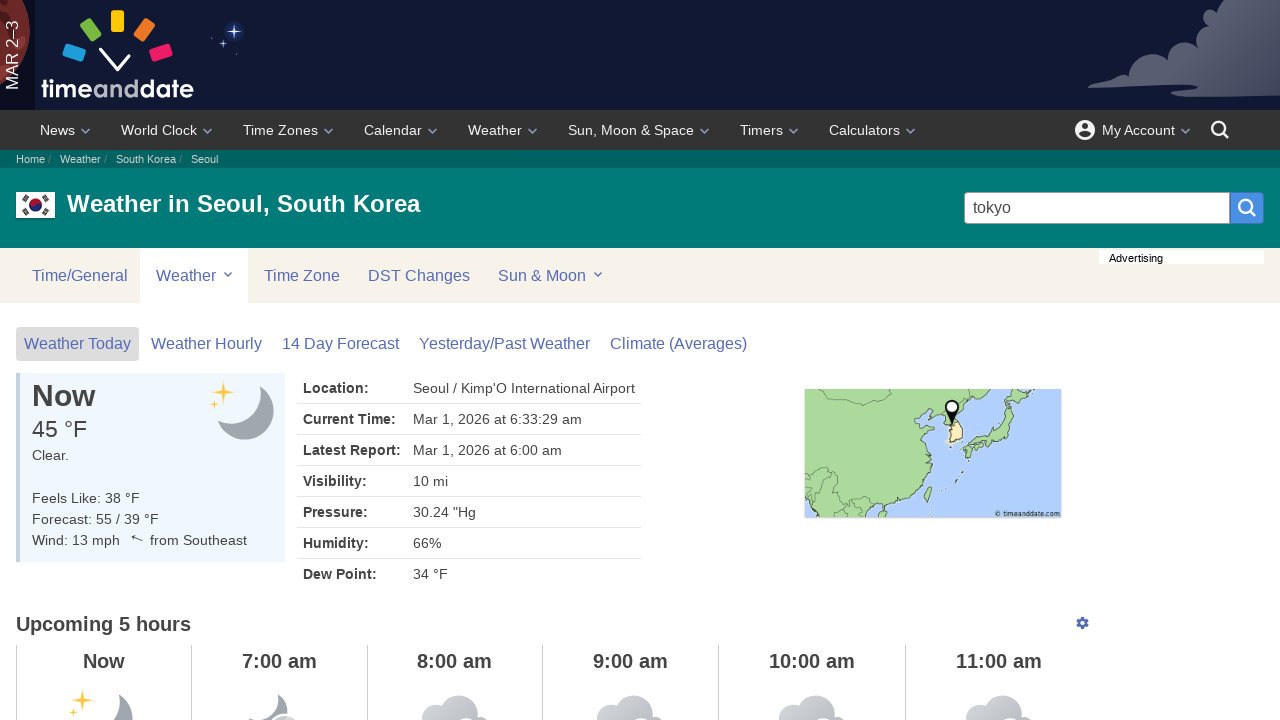

Clicked search button to search for city at (1247, 208) on button.picker-city__button
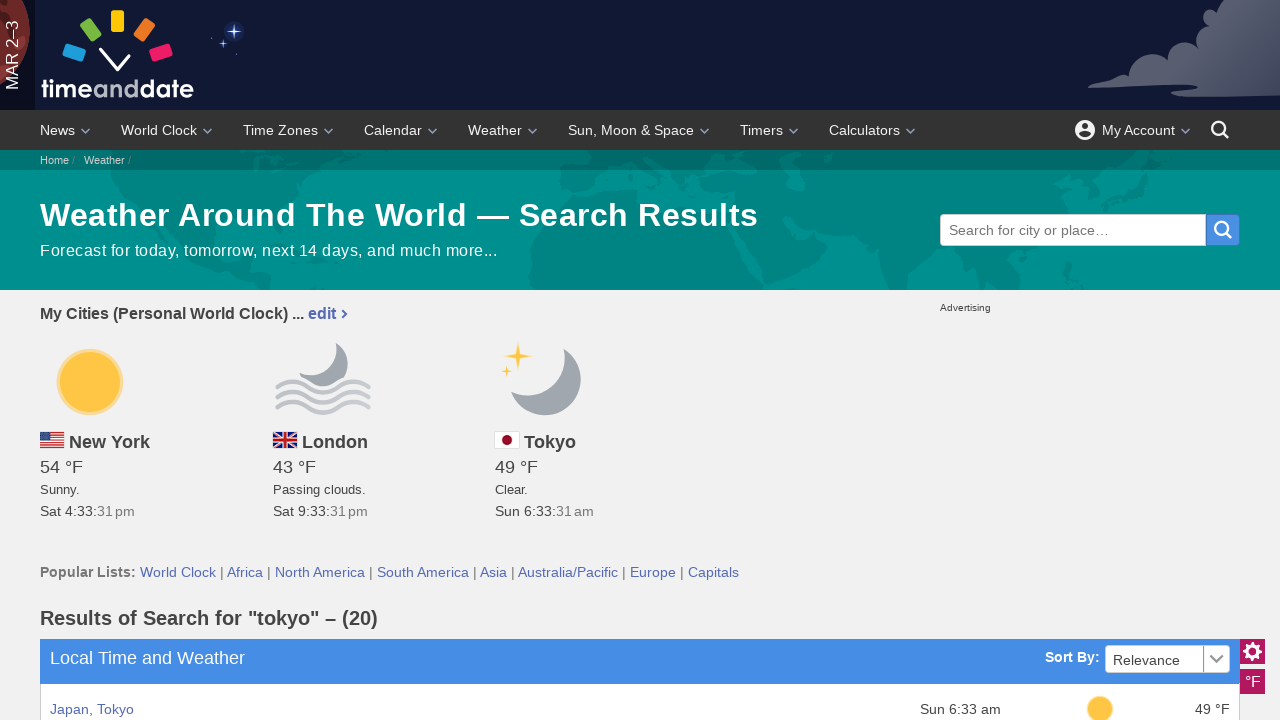

Search results table loaded
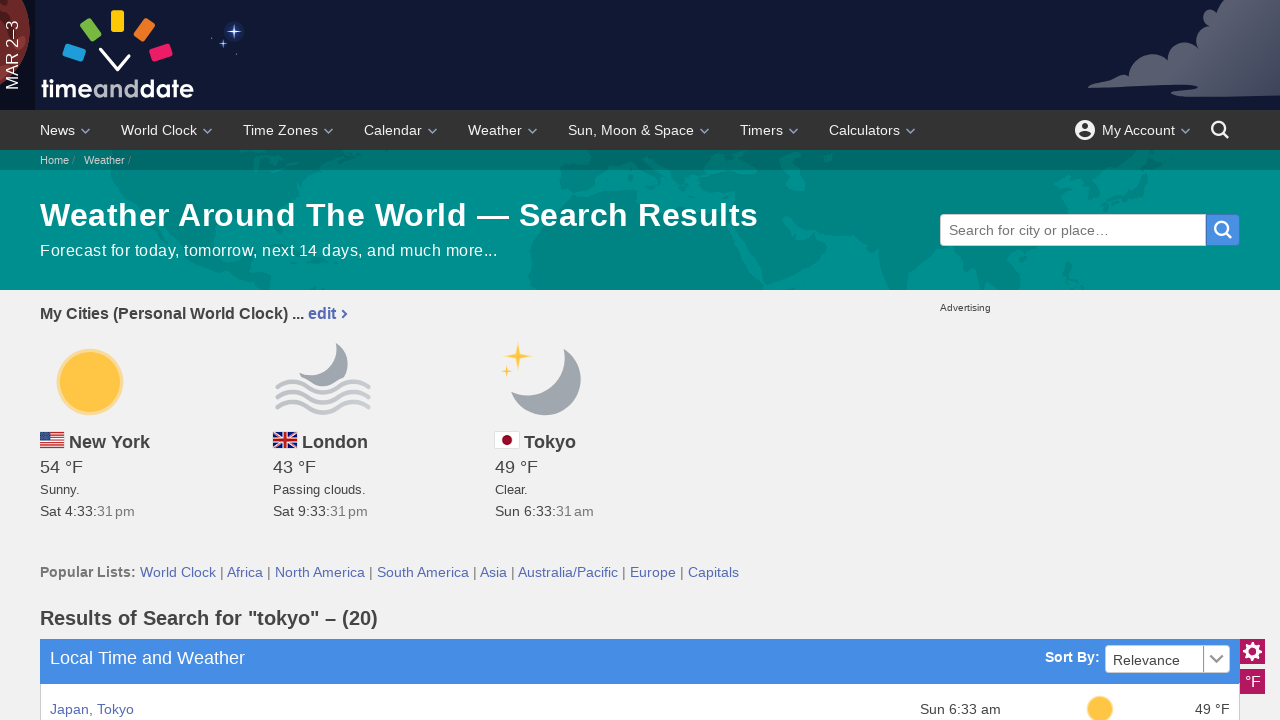

Clicked first search result at (92, 709) on table.zebra.fw.tb-theme a >> nth=0
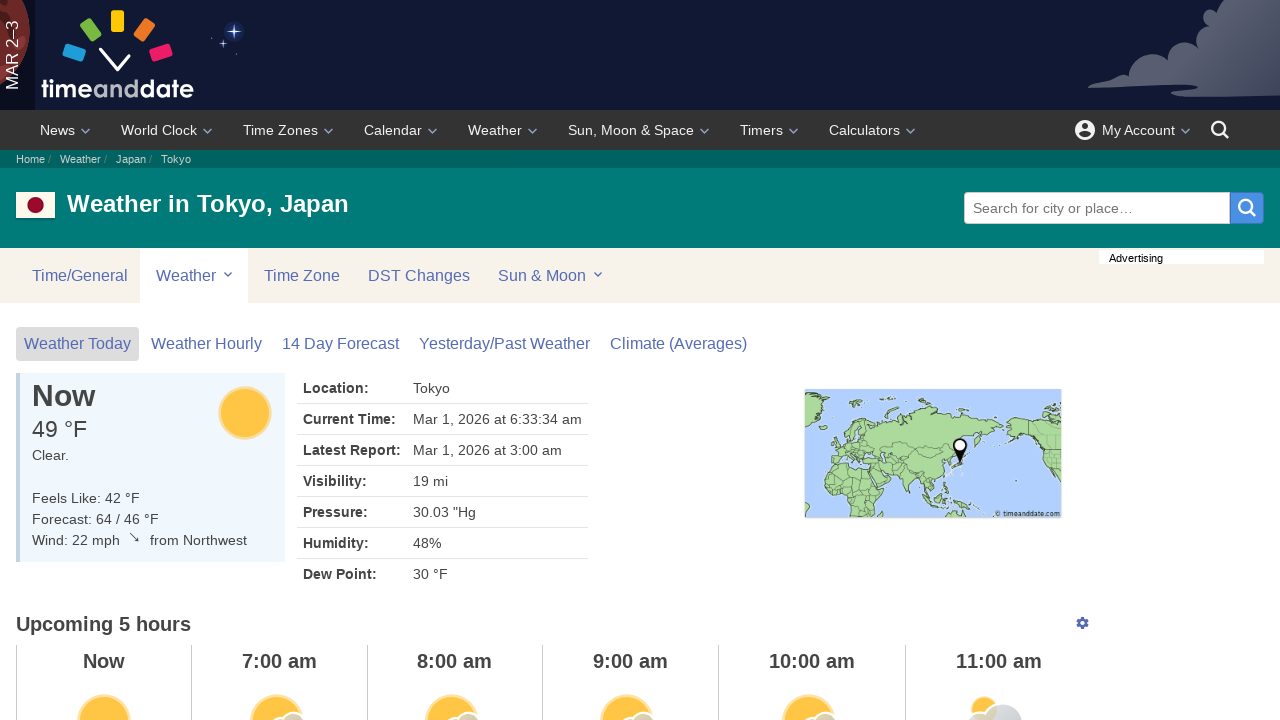

City weather page loaded with hero section links
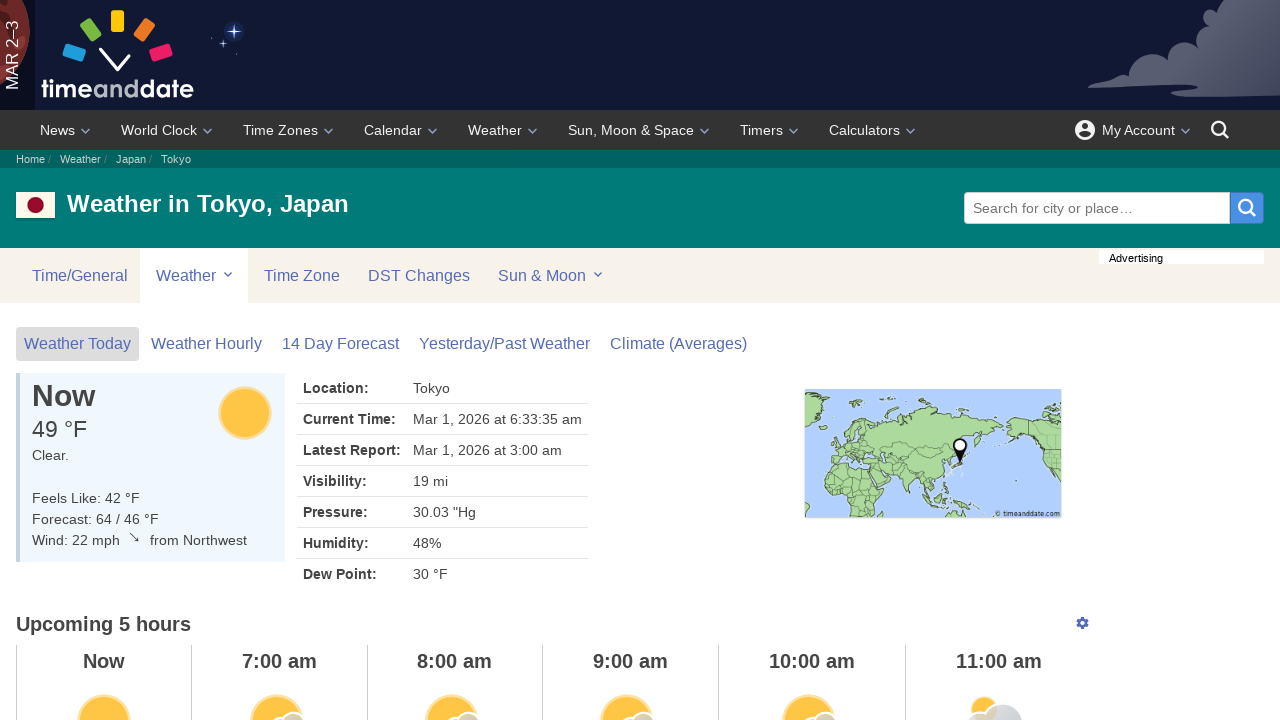

Clicked past weather link (4th link in hero section) at (504, 344) on section.layout-grid__hero.tpl-banner__hero a >> nth=3
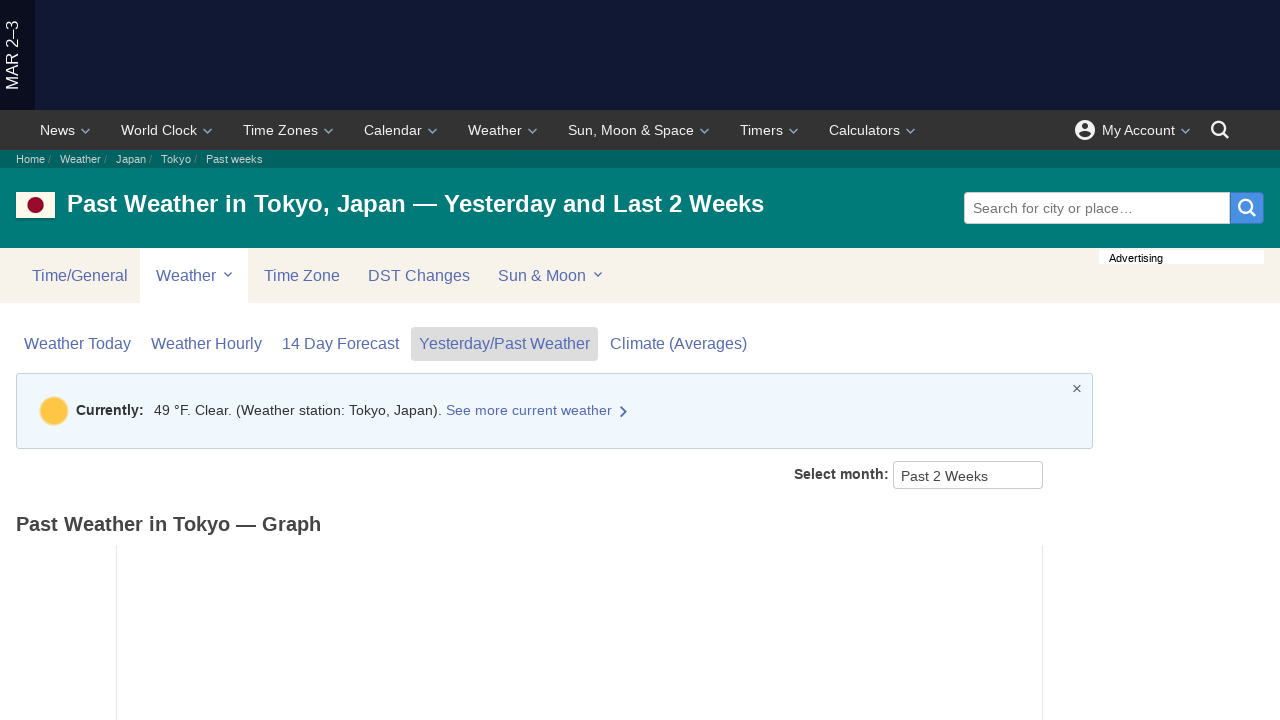

Past weather page loaded with date tooltips
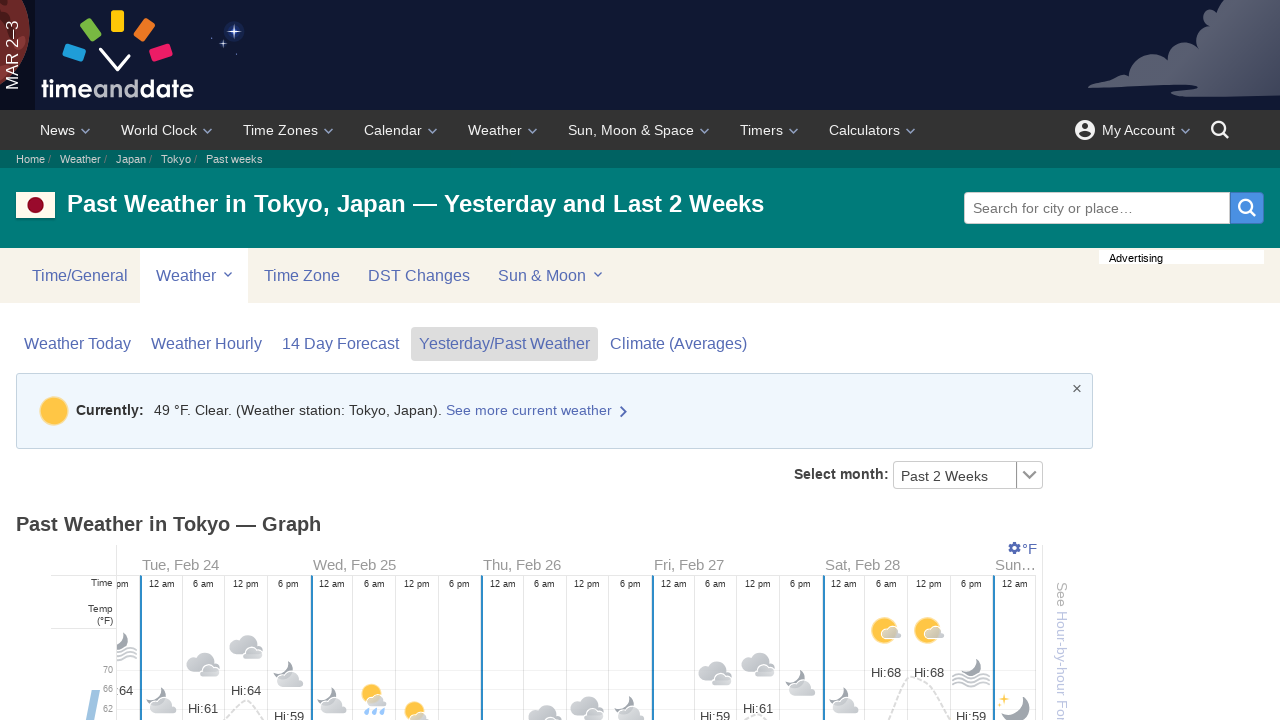

Month dropdown selector loaded
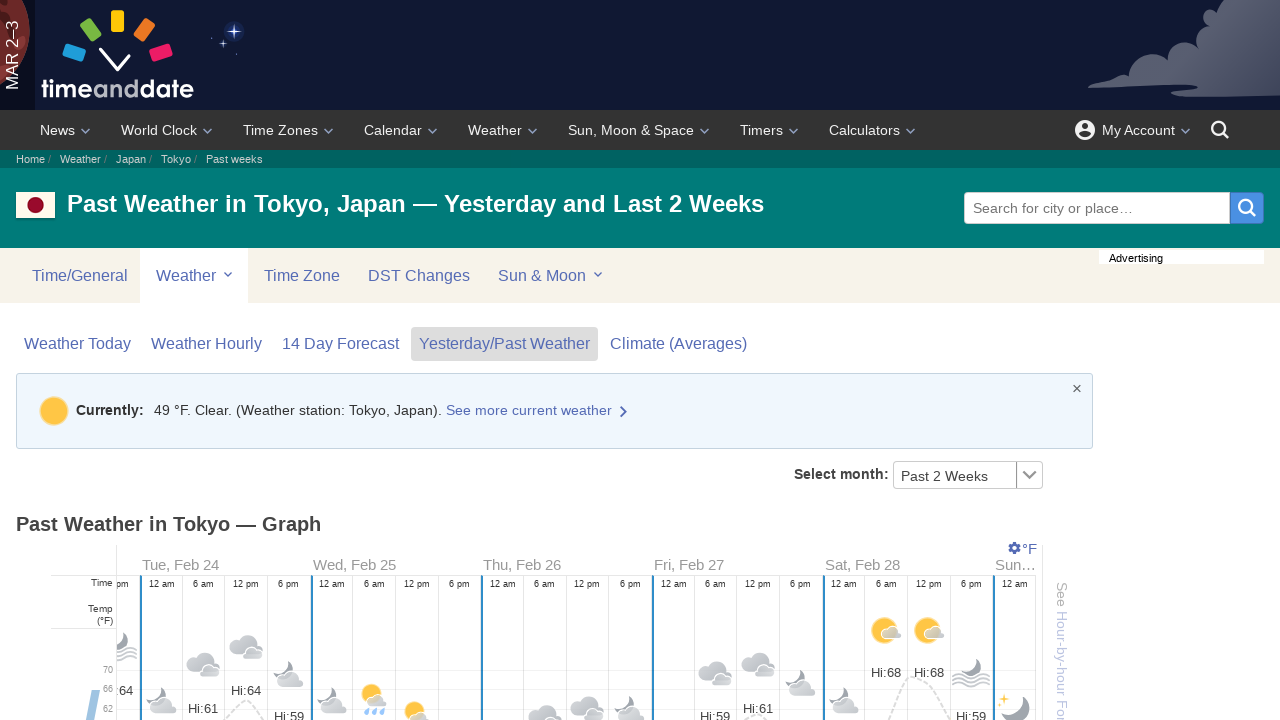

Selected month at index 2 from dropdown on div.tb-select select#month
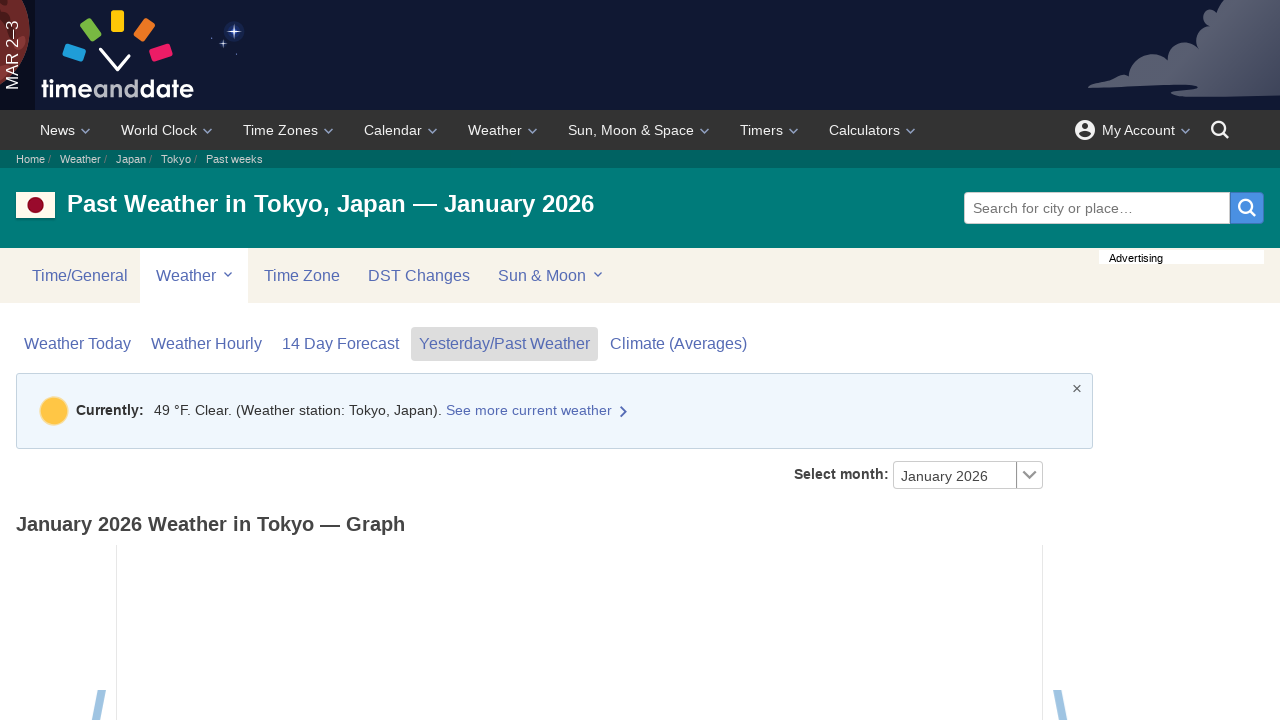

Date links loaded for selected month
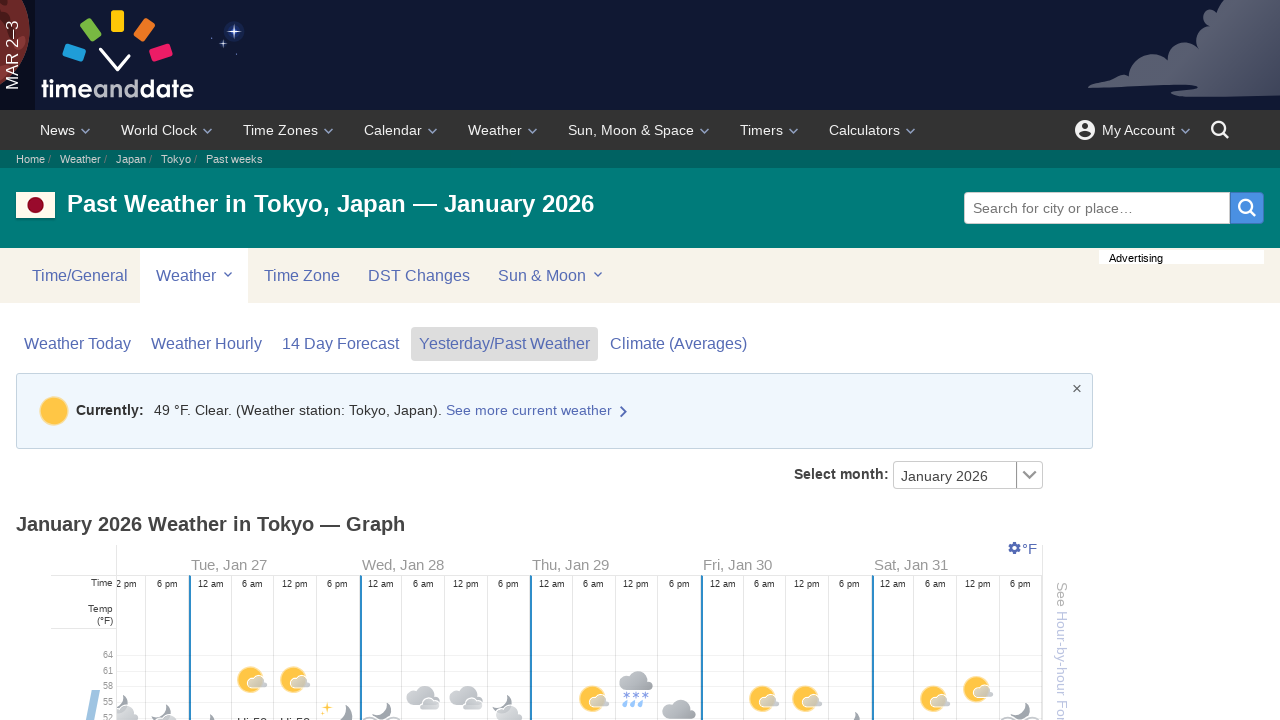

Clicked first available date link at (180, 360) on div.weatherLinks a >> nth=0
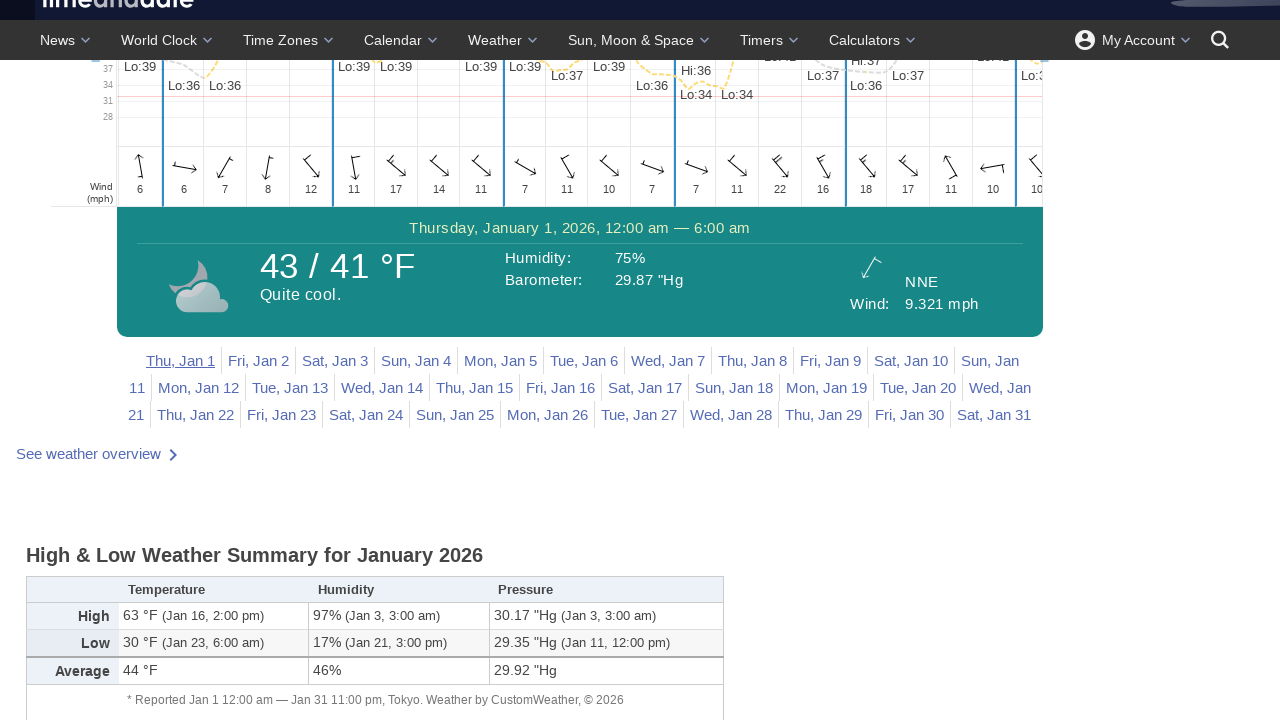

Temperature data displayed for selected date
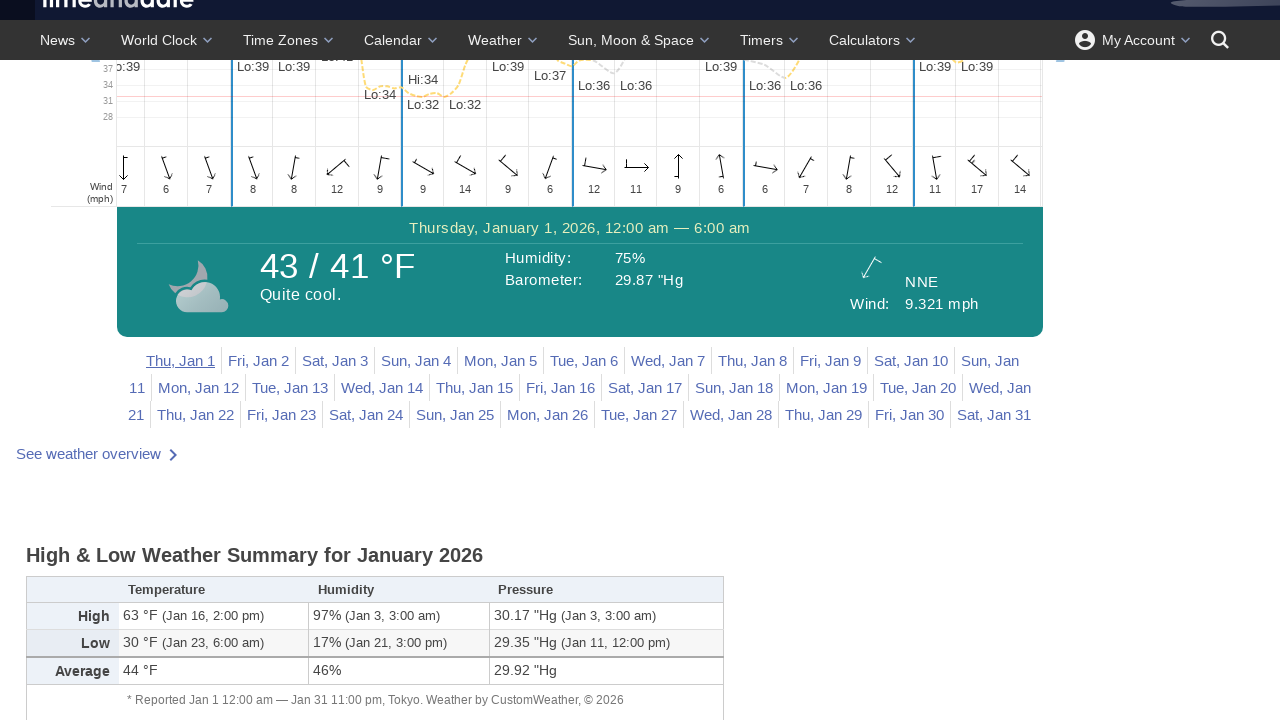

Weather description displayed
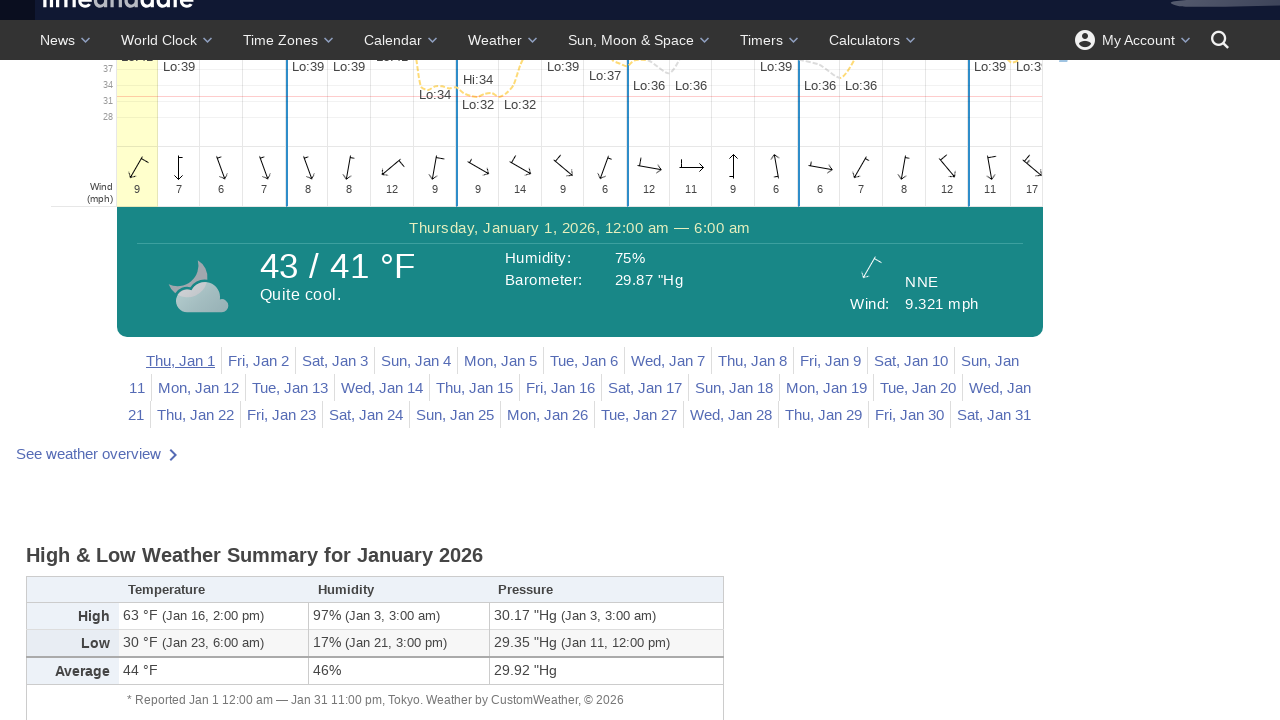

Selected month at index 14 from dropdown to view different historical data on div.tb-select select#month
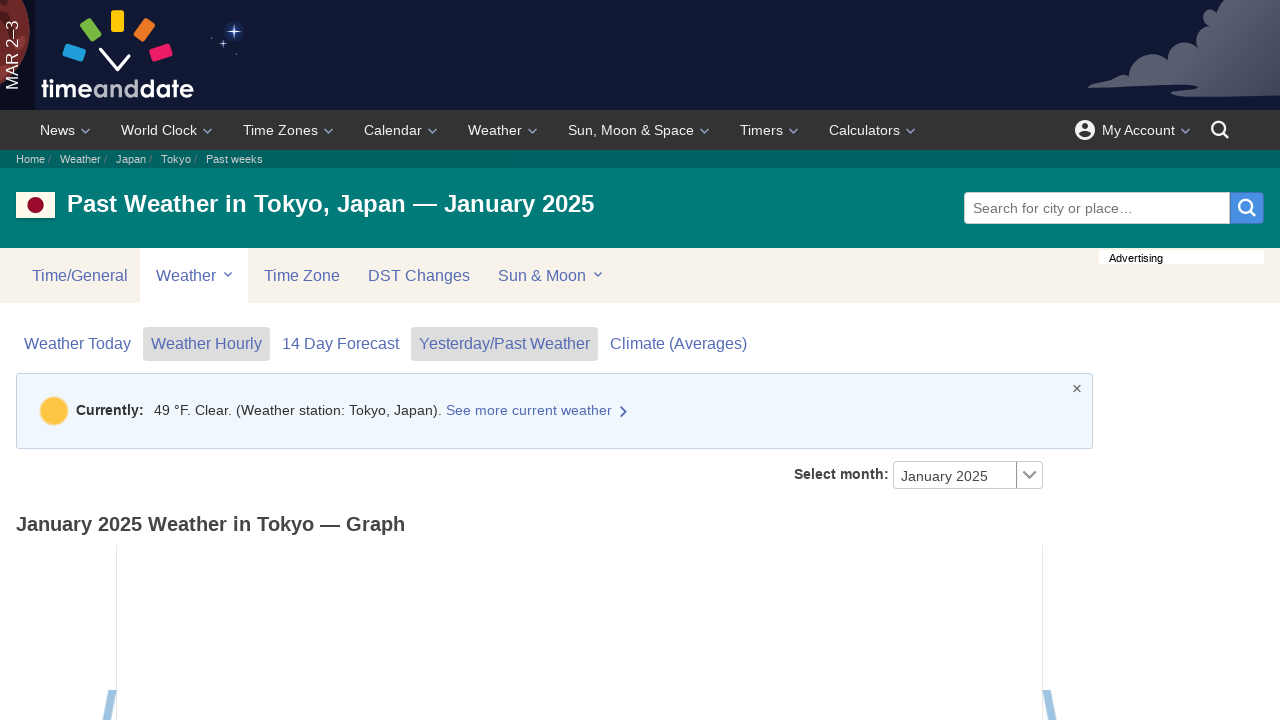

Date links loaded for newly selected month
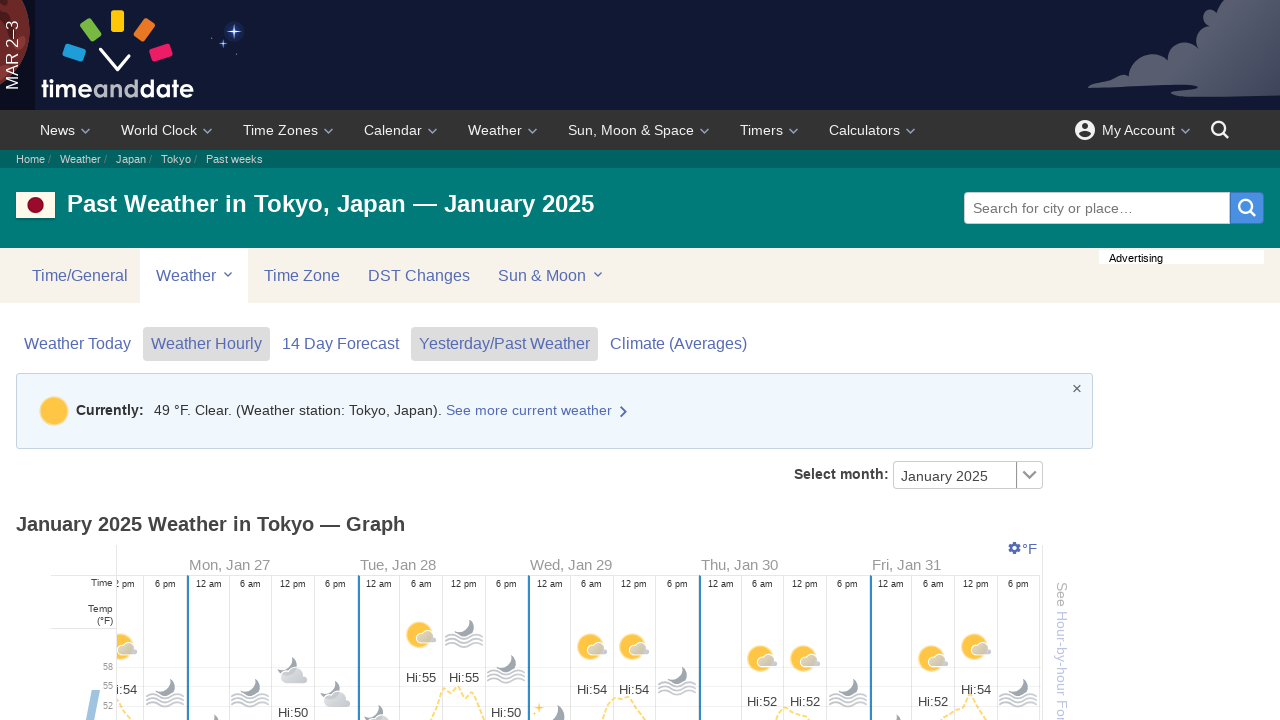

Clicked first available date link from new month at (181, 360) on div.weatherLinks a >> nth=0
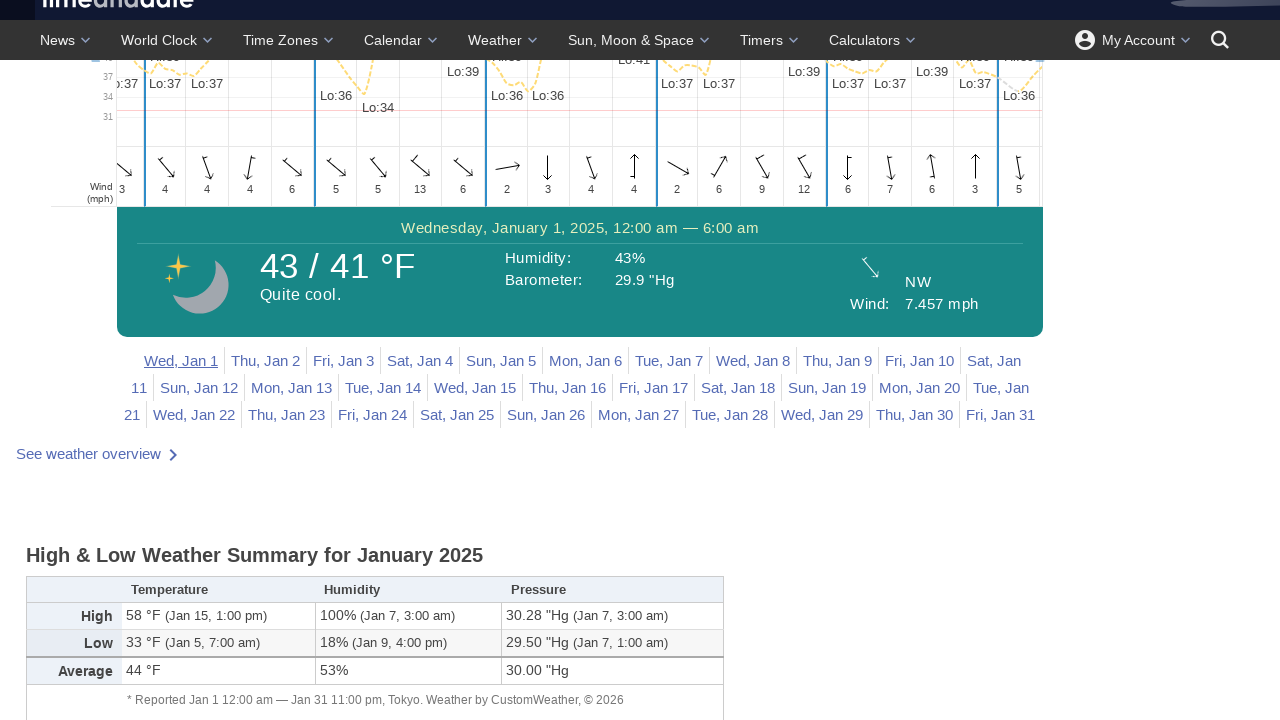

Temperature data verified for new selected date
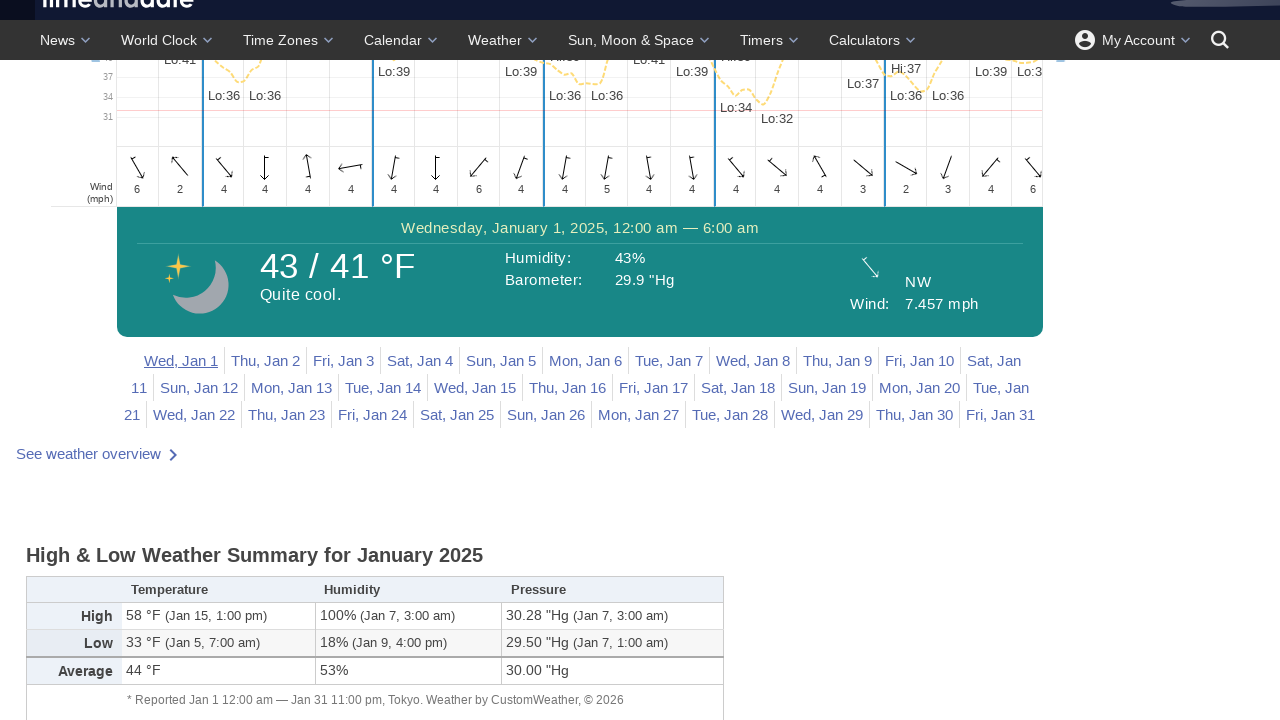

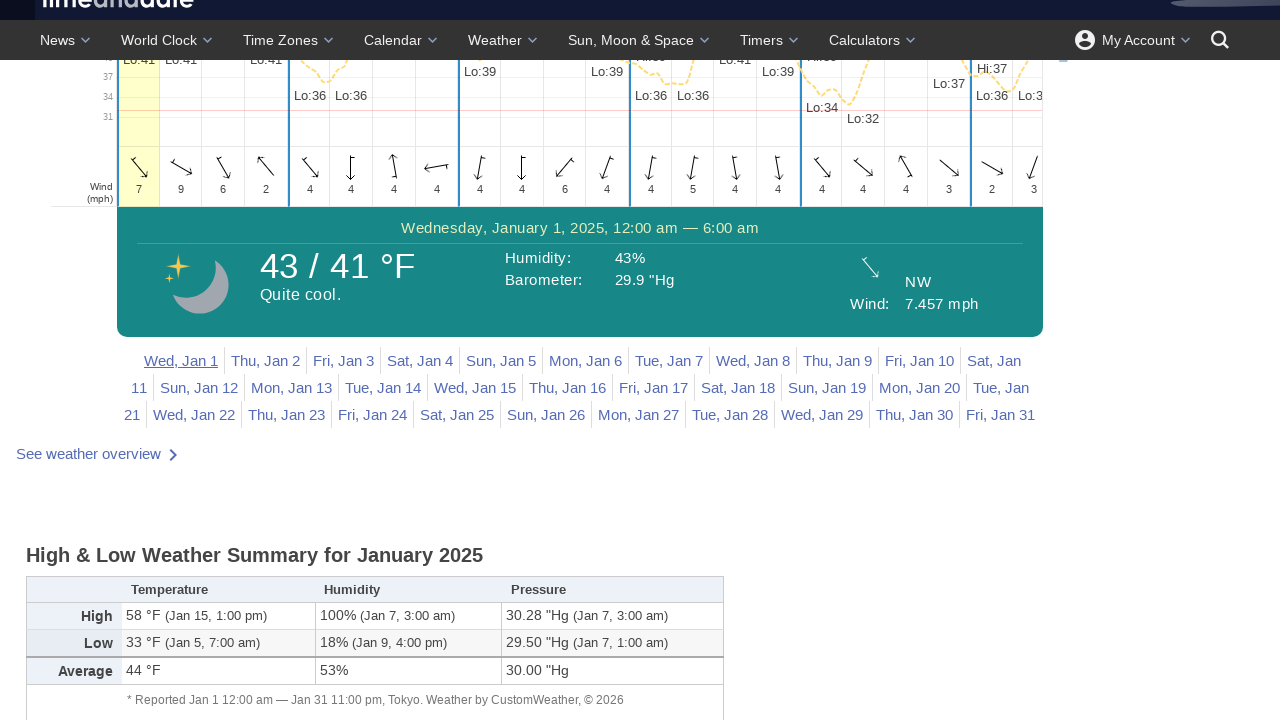